Opens the mega menu on Walmart Costa Rica's website by clicking on the menu icon container

Starting URL: https://www.walmart.co.cr/

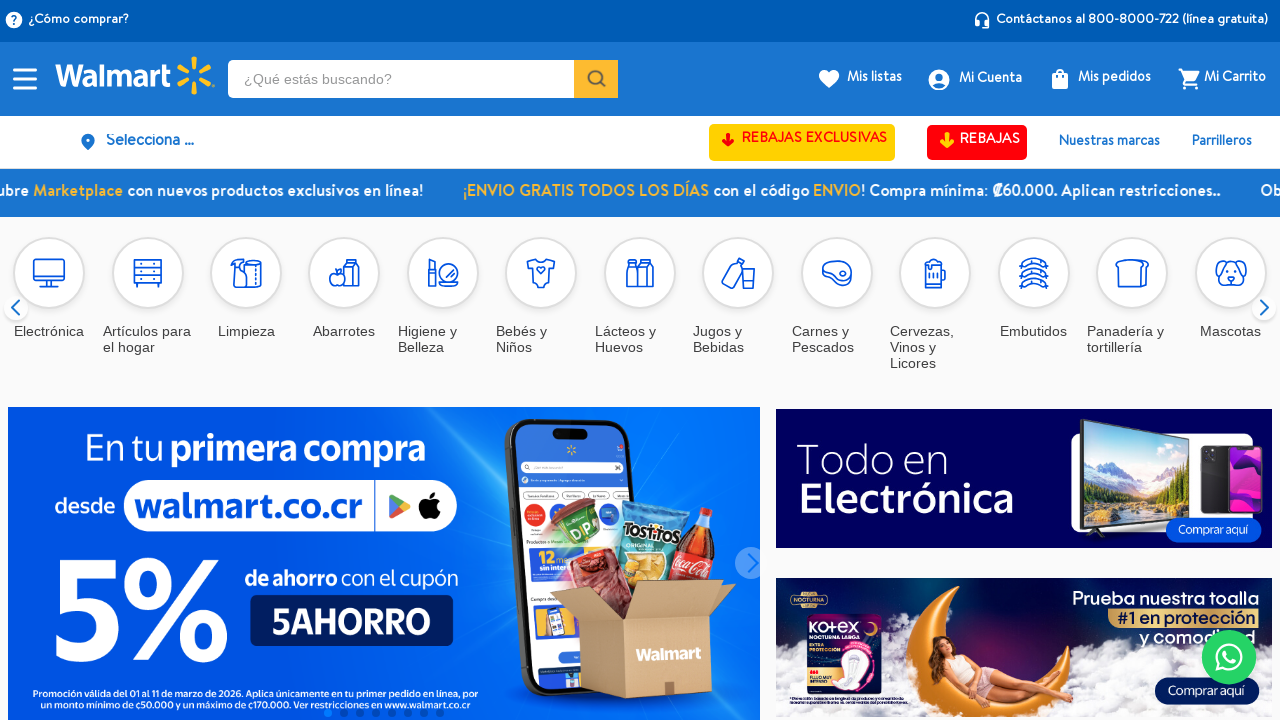

Waited for page to fully load (domcontentloaded)
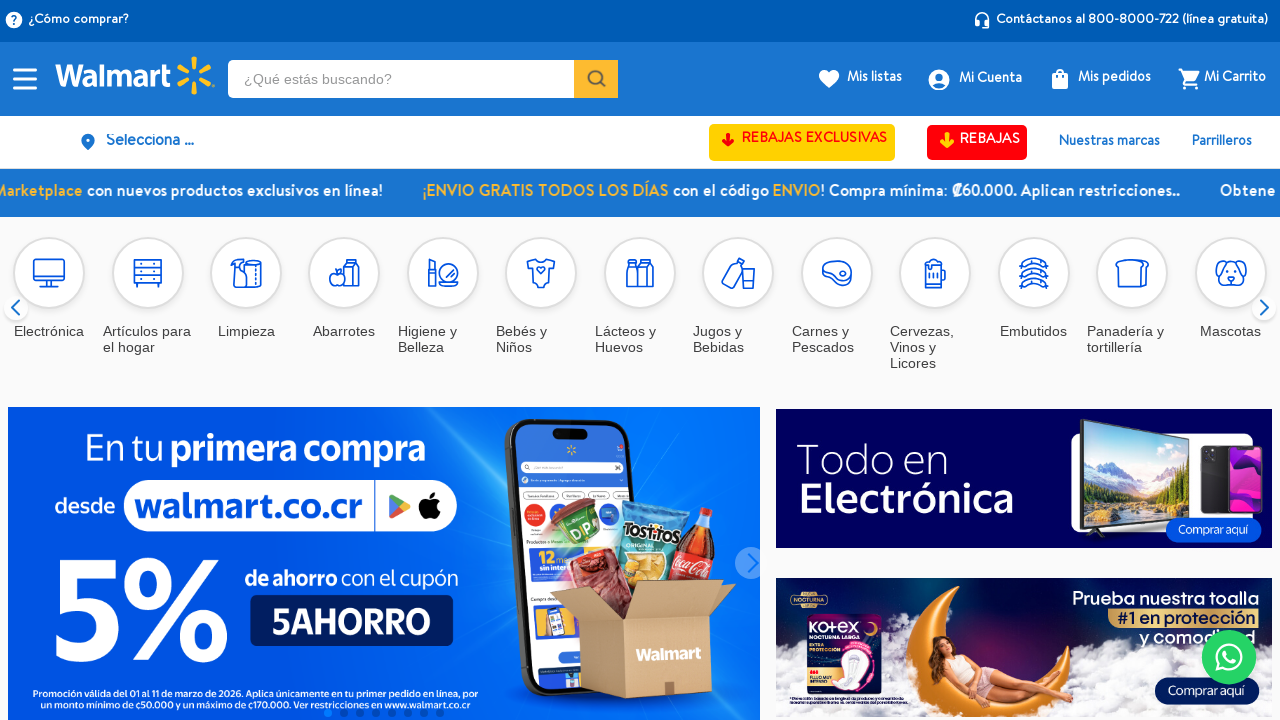

Located menu icon container element
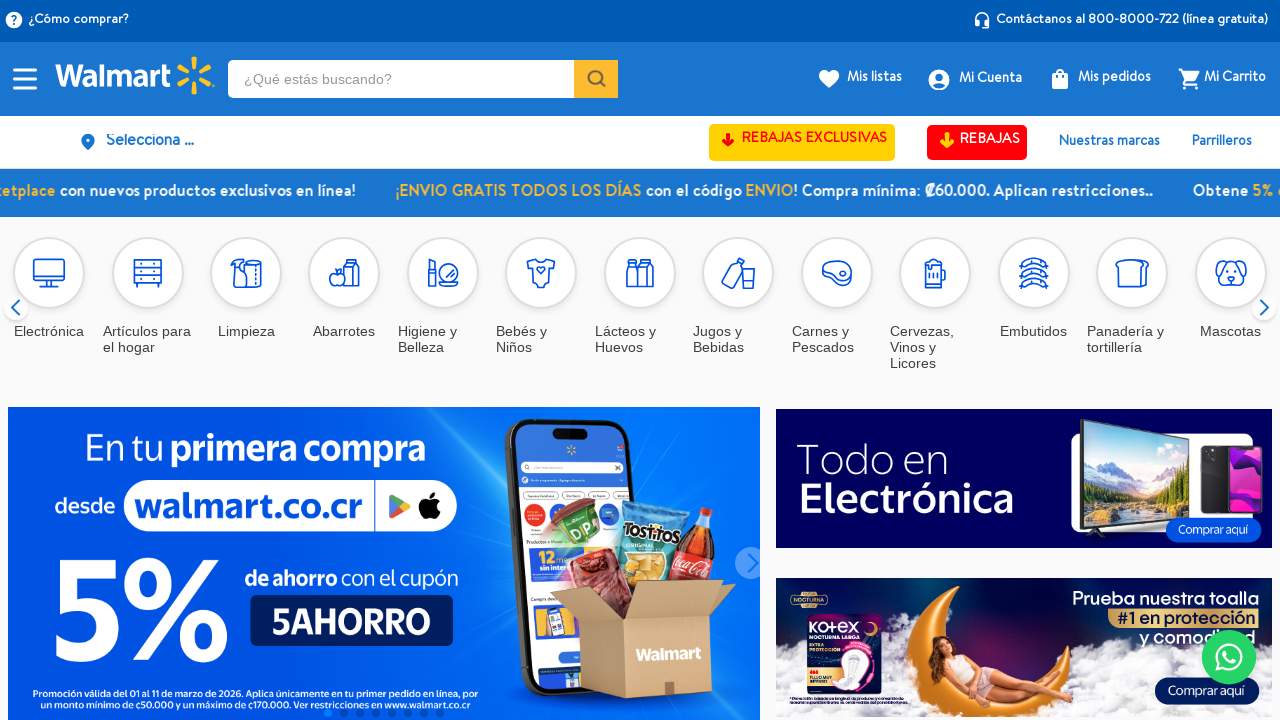

Clicked menu icon container to open mega menu at (25, 78) on div.walmartcr-mega-menu-1-x-openIconContainer
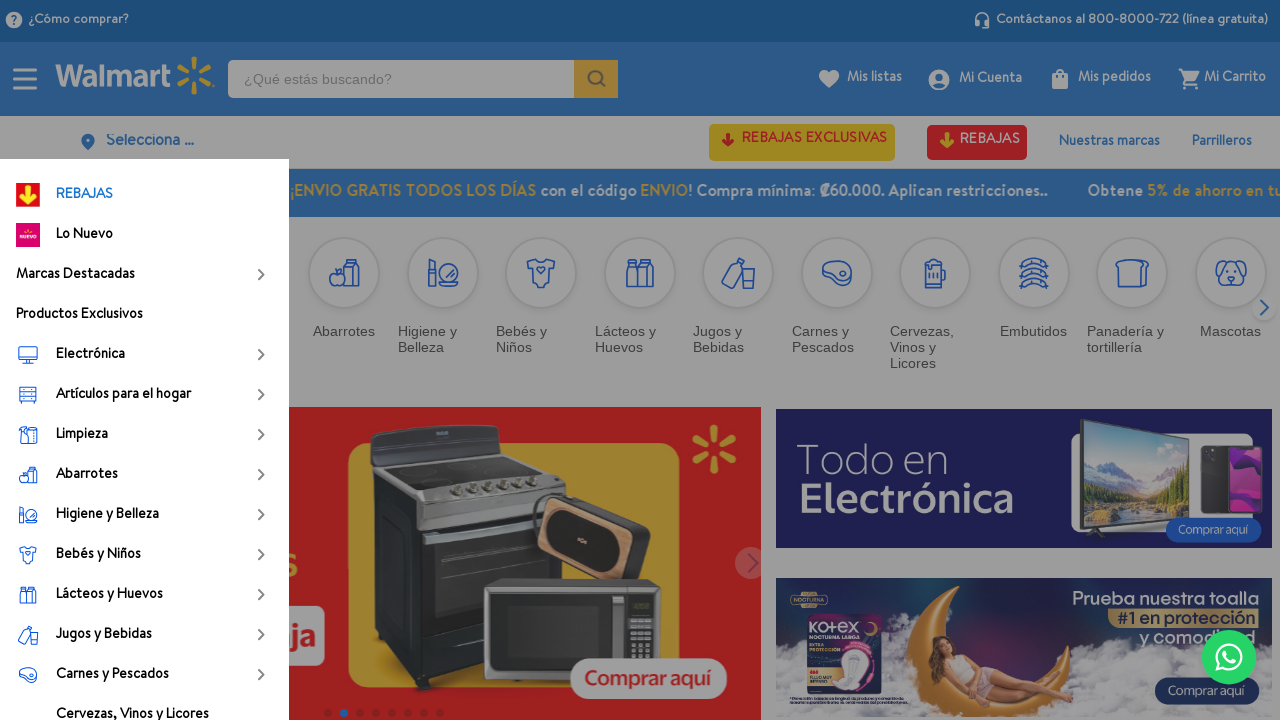

Waited 2 seconds for mega menu to fully display
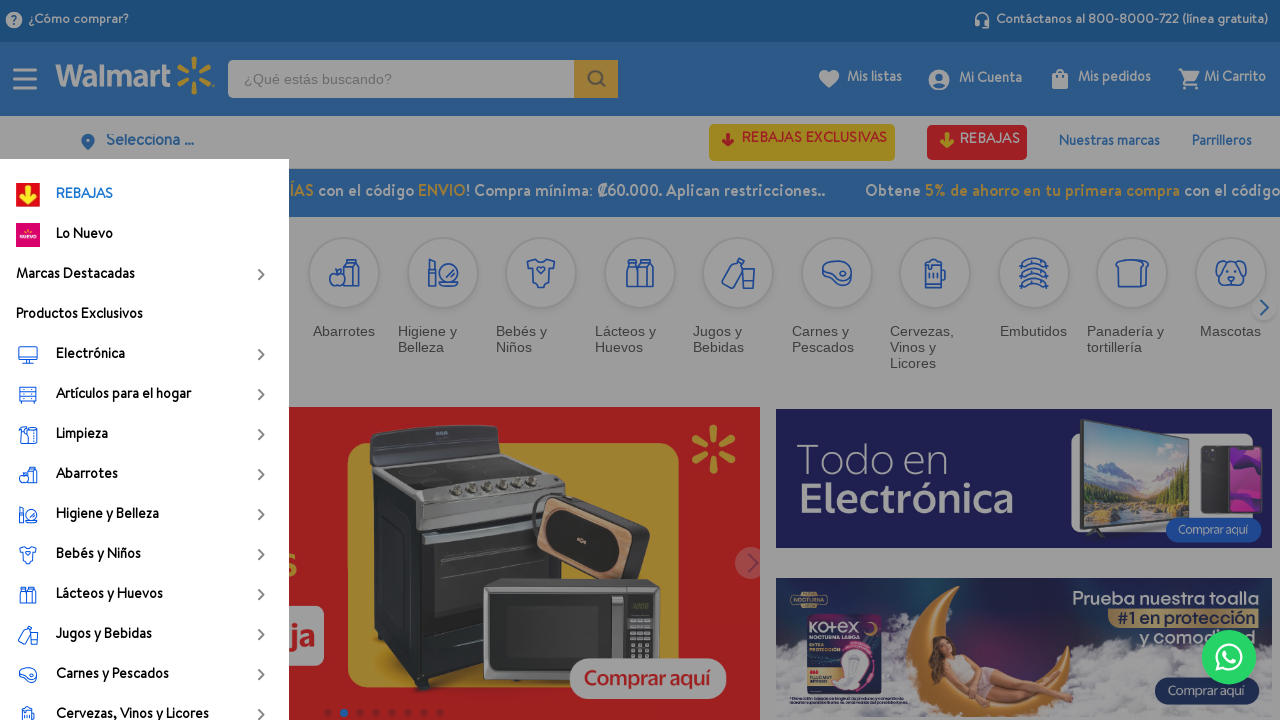

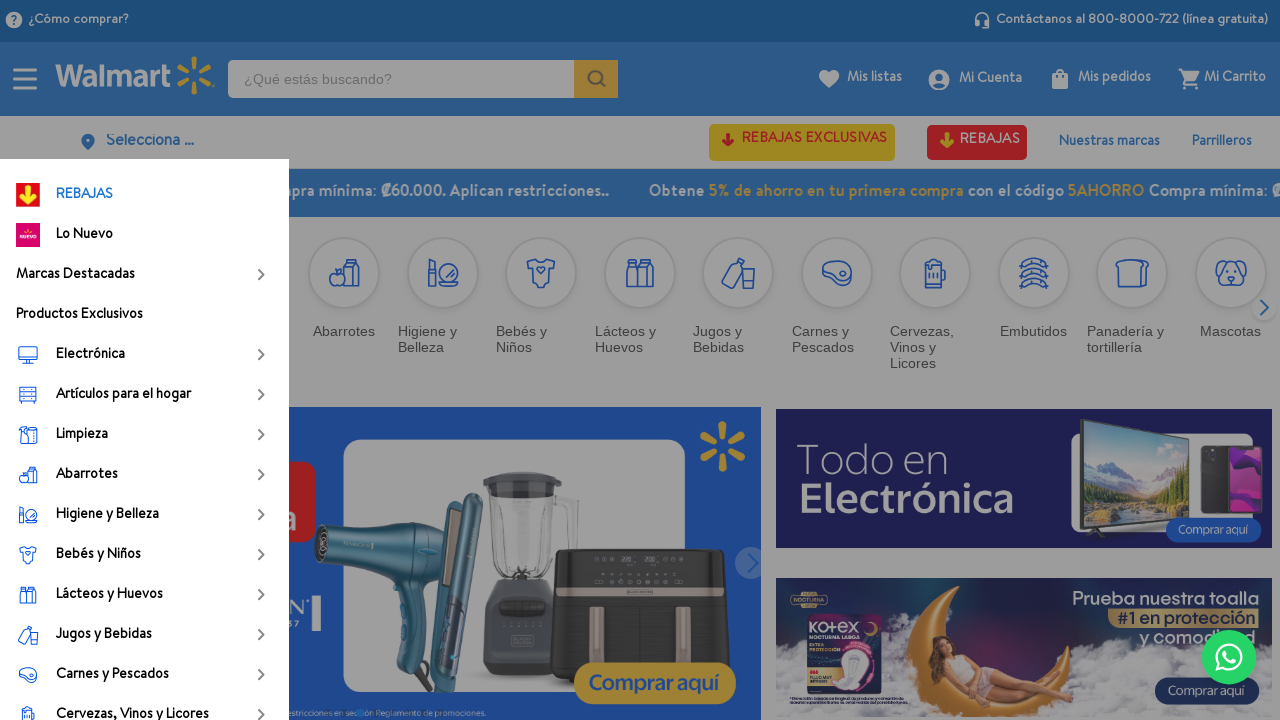